Tests JavaScript confirm dialog by clicking a button and dismissing the confirm dialog

Starting URL: http://the-internet.herokuapp.com/javascript_alerts

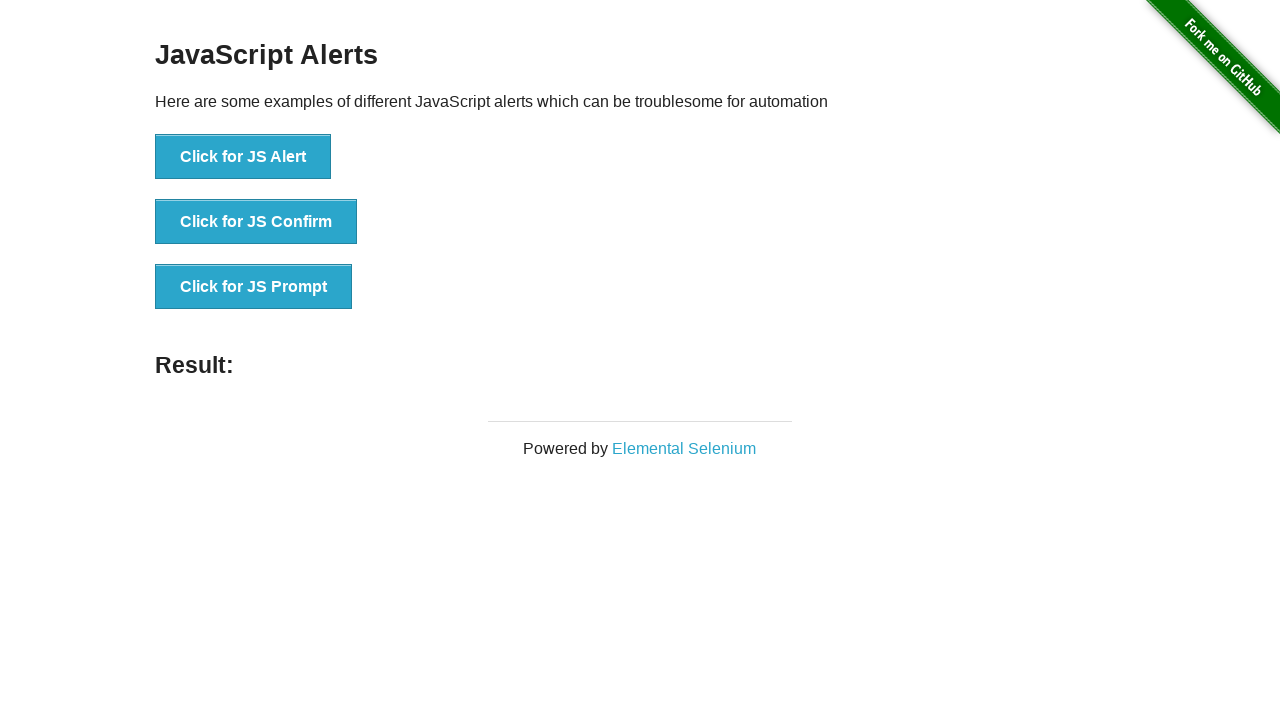

Set up dialog handler to dismiss confirm dialogs
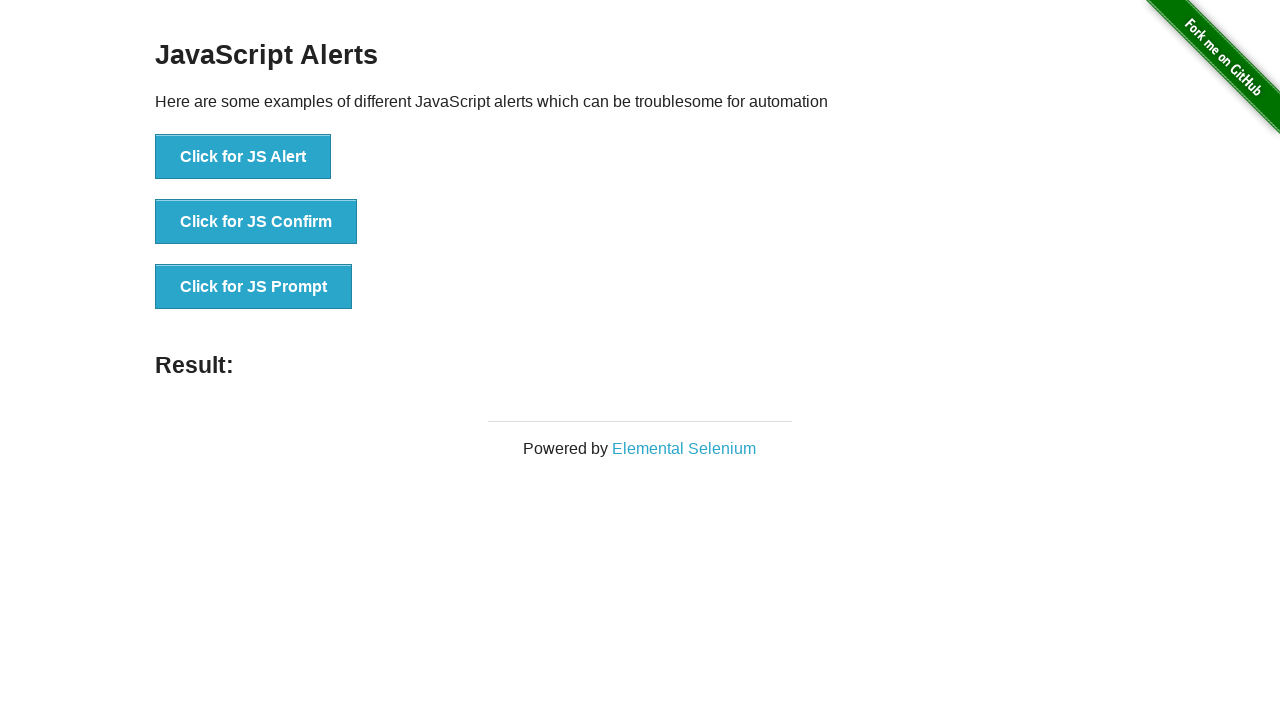

Clicked 'Click for JS Confirm' button to trigger confirm dialog at (256, 222) on xpath=//button[.='Click for JS Confirm']
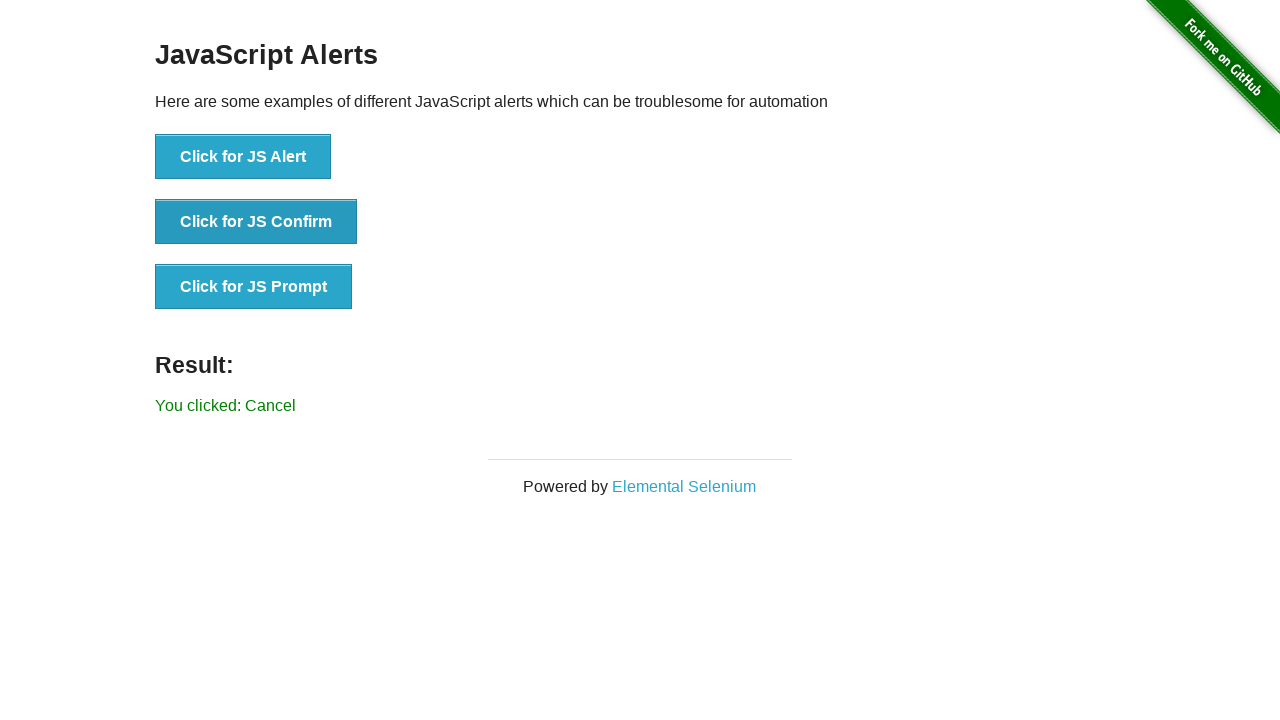

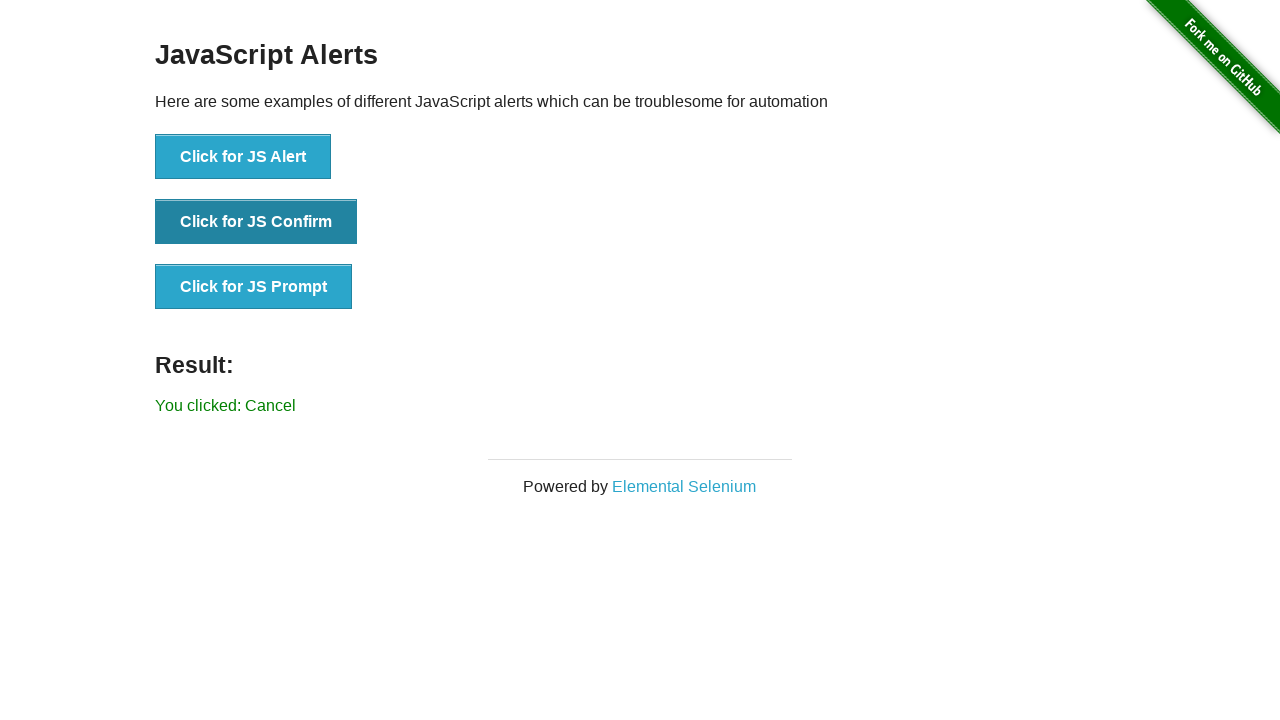